Tests dynamic loading functionality by navigating through the site, clicking on dynamic loading example, starting the loading process, and waiting for hidden element to appear

Starting URL: https://the-internet.herokuapp.com/

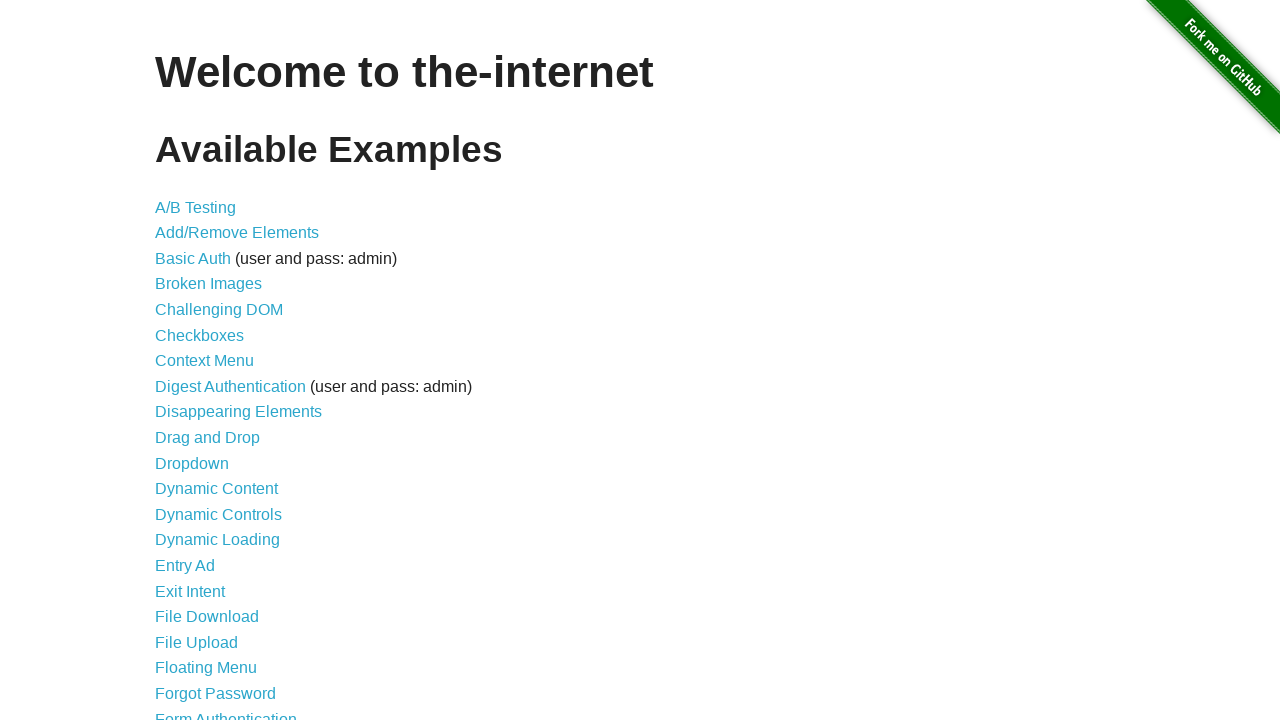

Clicked on Dynamic Loading link at (218, 540) on xpath=//a[contains(text(),'Dynamic Loading')]
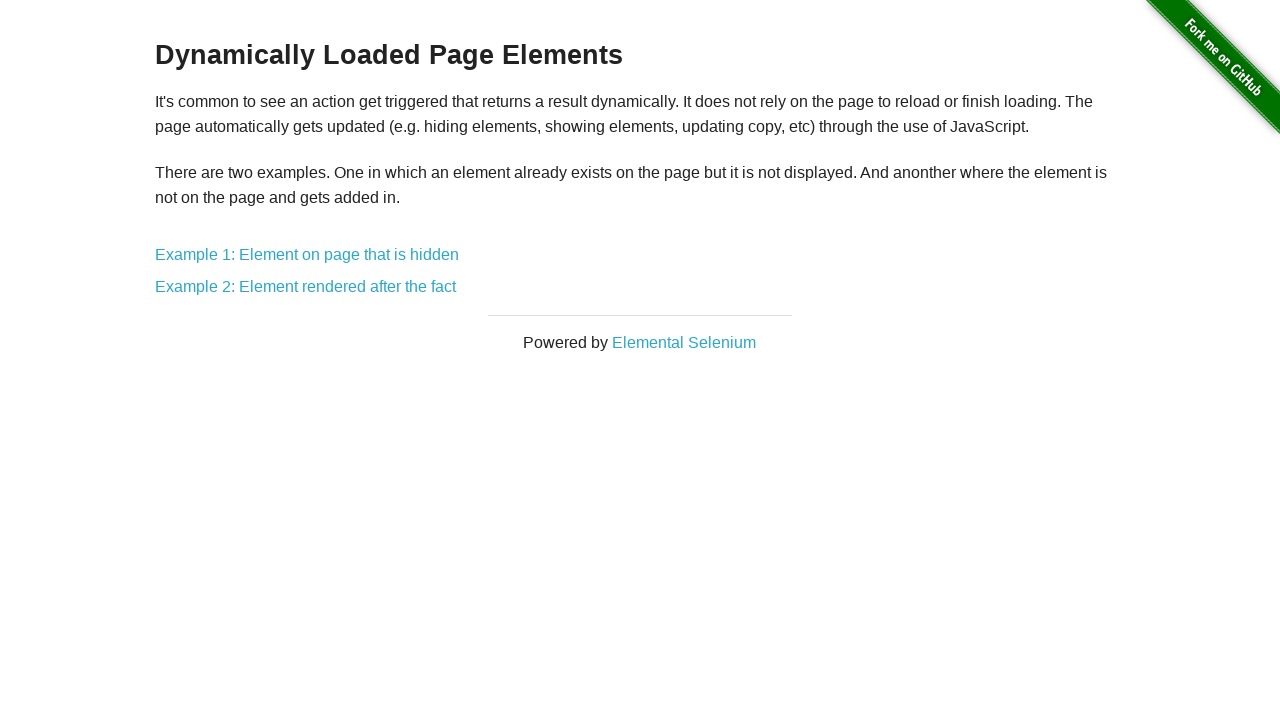

Clicked on Example 1: Element on page that is hidden at (307, 255) on xpath=//a[contains(text(),'Example 1: Element on page that is hidden')]
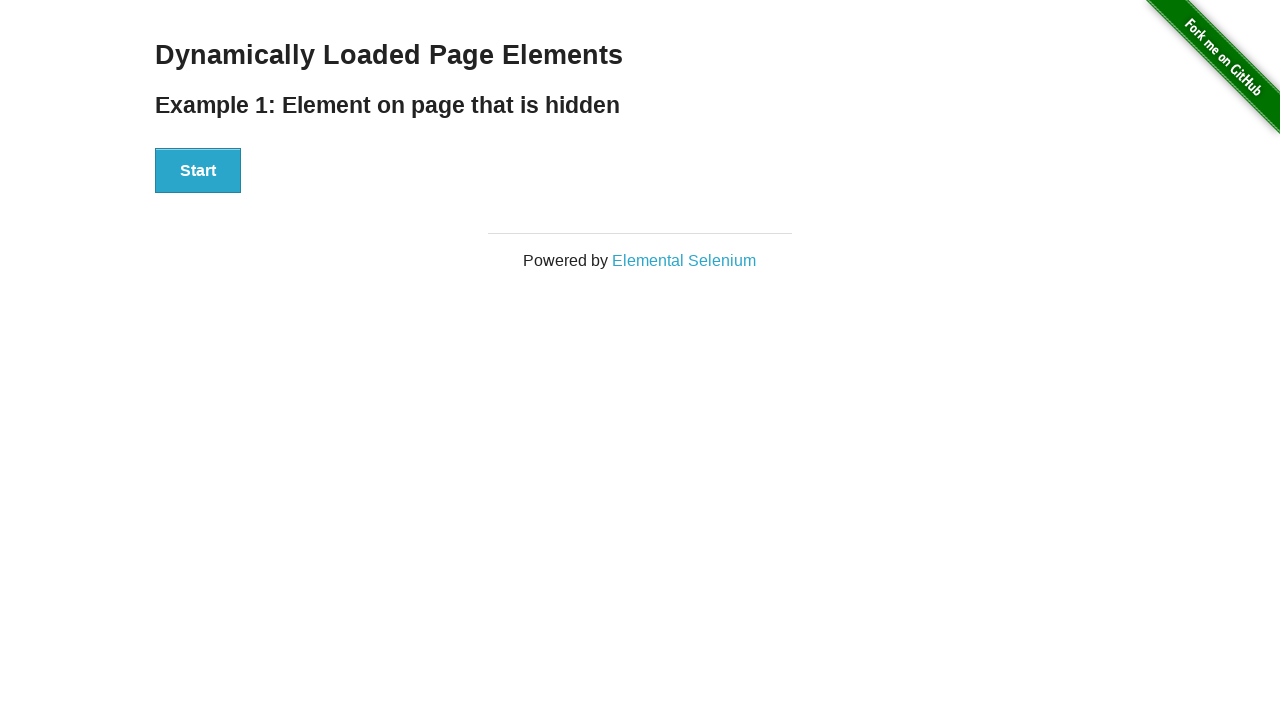

Clicked Start button to begin loading process at (198, 171) on xpath=//button[contains(text(),'Start')]
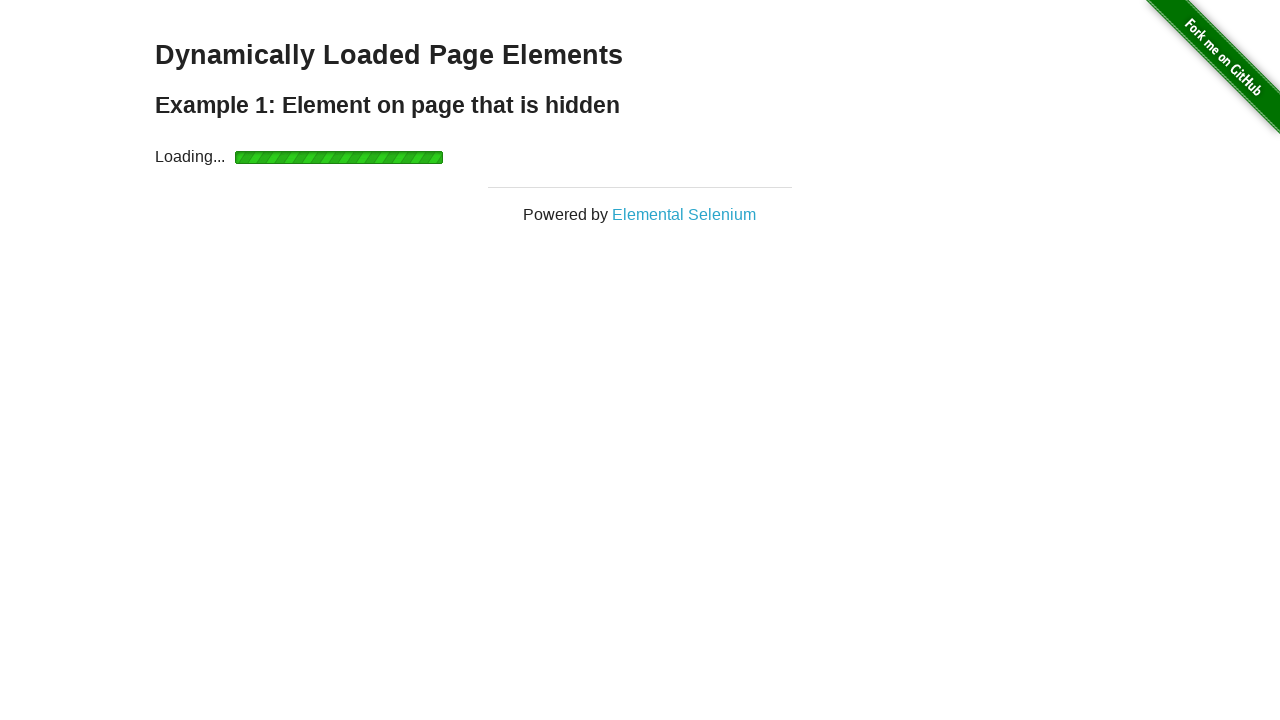

Waited for hidden 'Hello World!' element to become visible
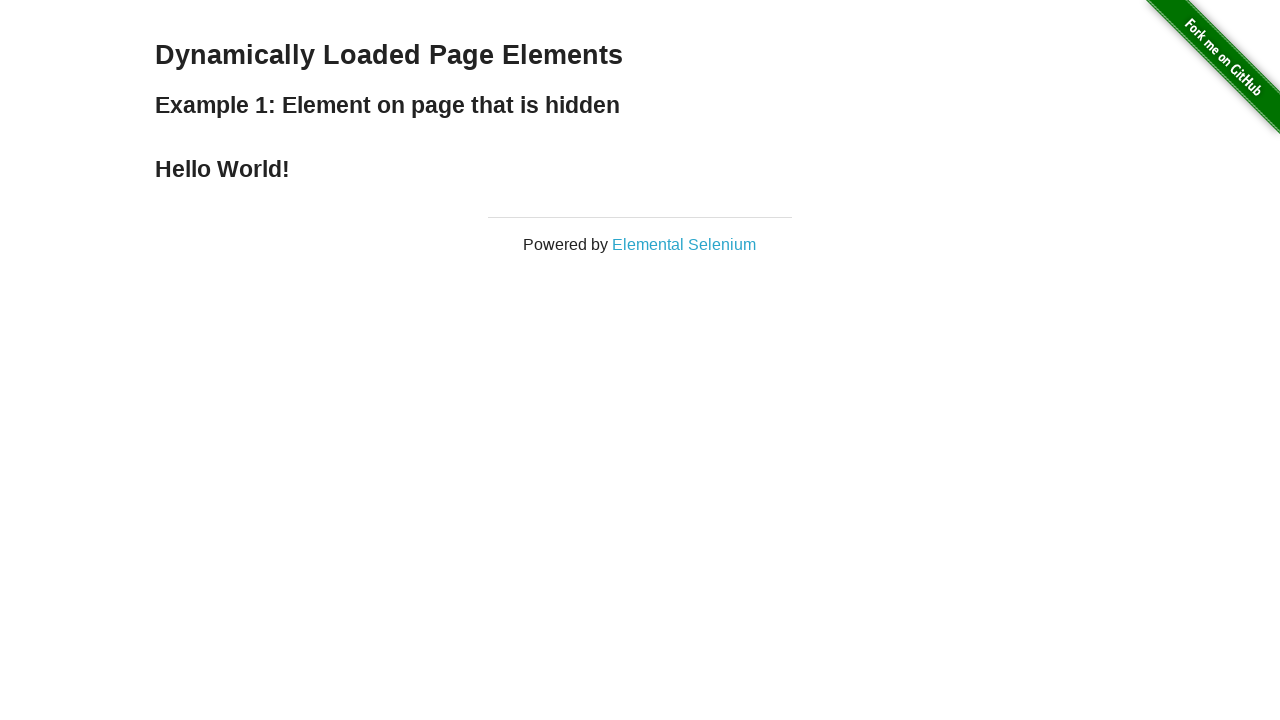

Verified 'Hello World!' text is displayed: Hello World!
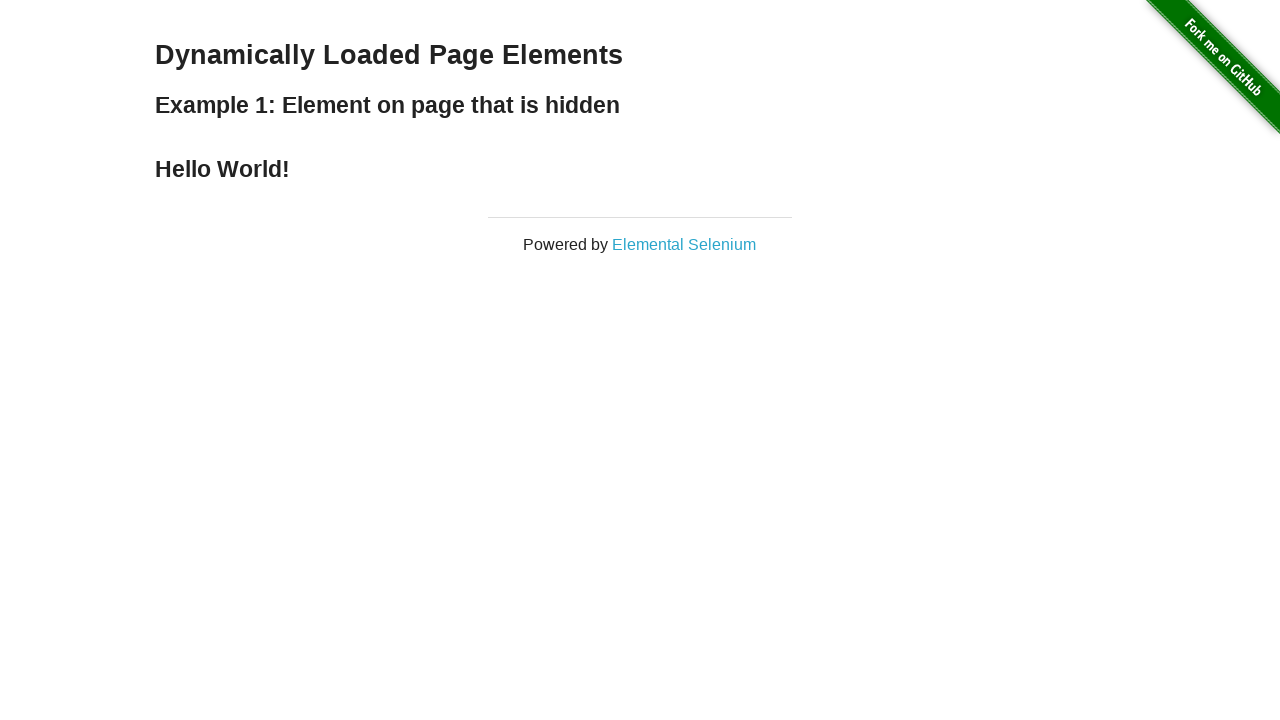

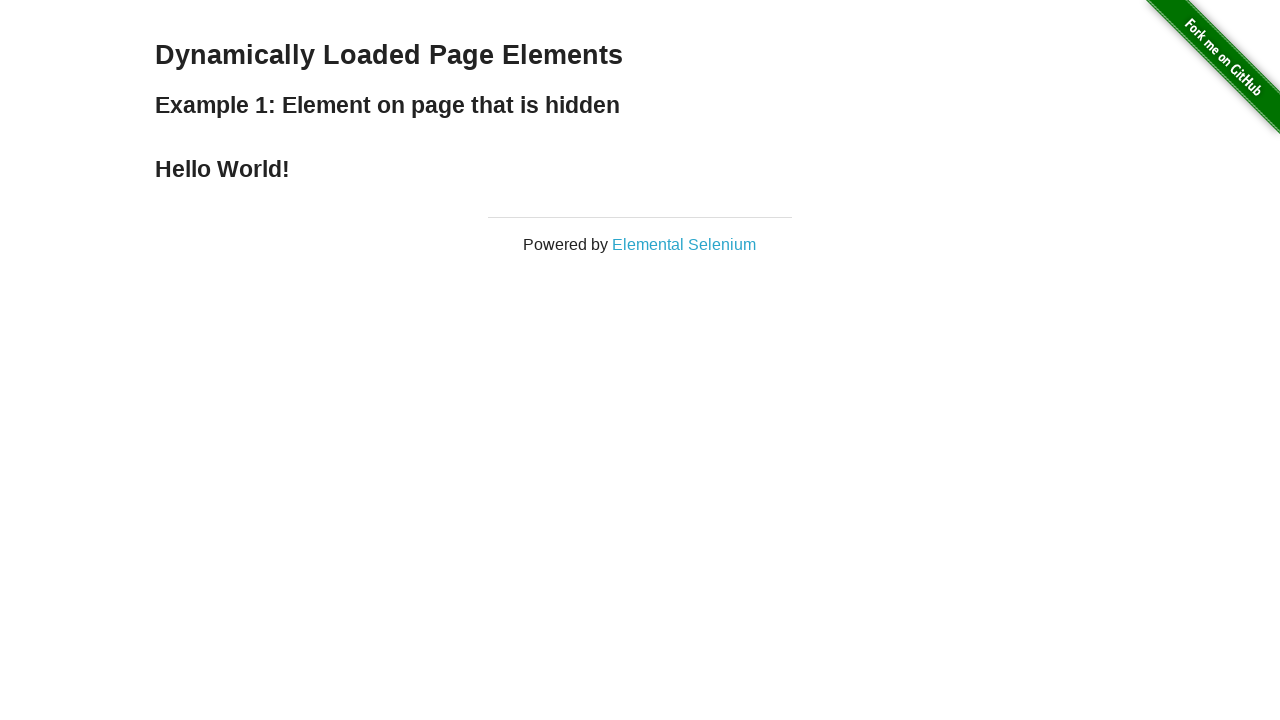